Tests select dropdown functionality by selecting an option by index

Starting URL: https://www.selenium.dev/selenium/web/web-form.html

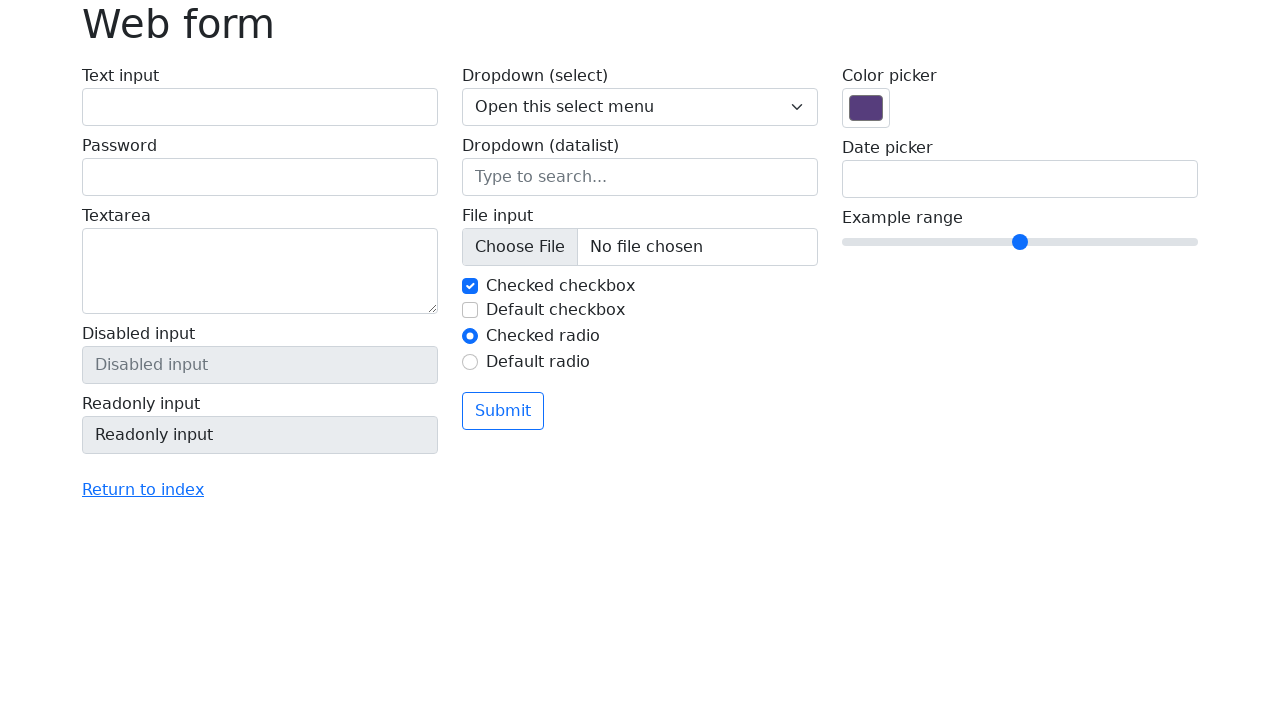

Navigated to web form page
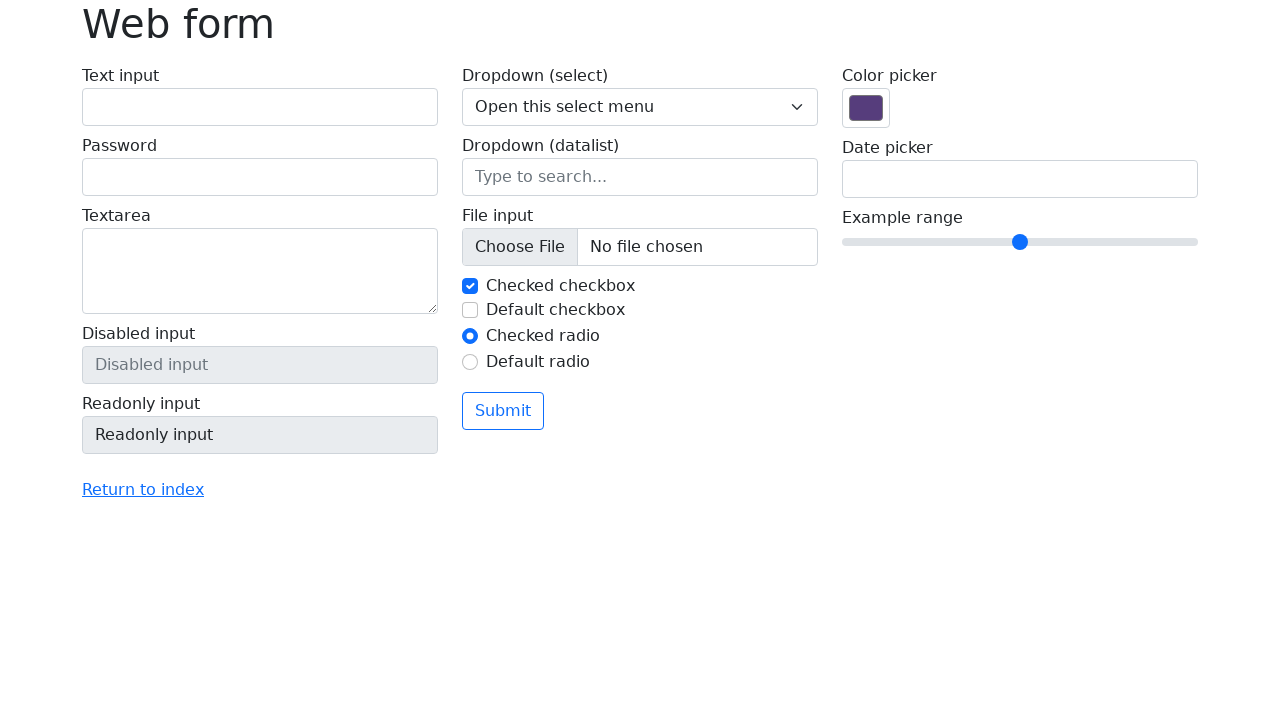

Selected option at index 1 from dropdown (second option) on select[name='my-select']
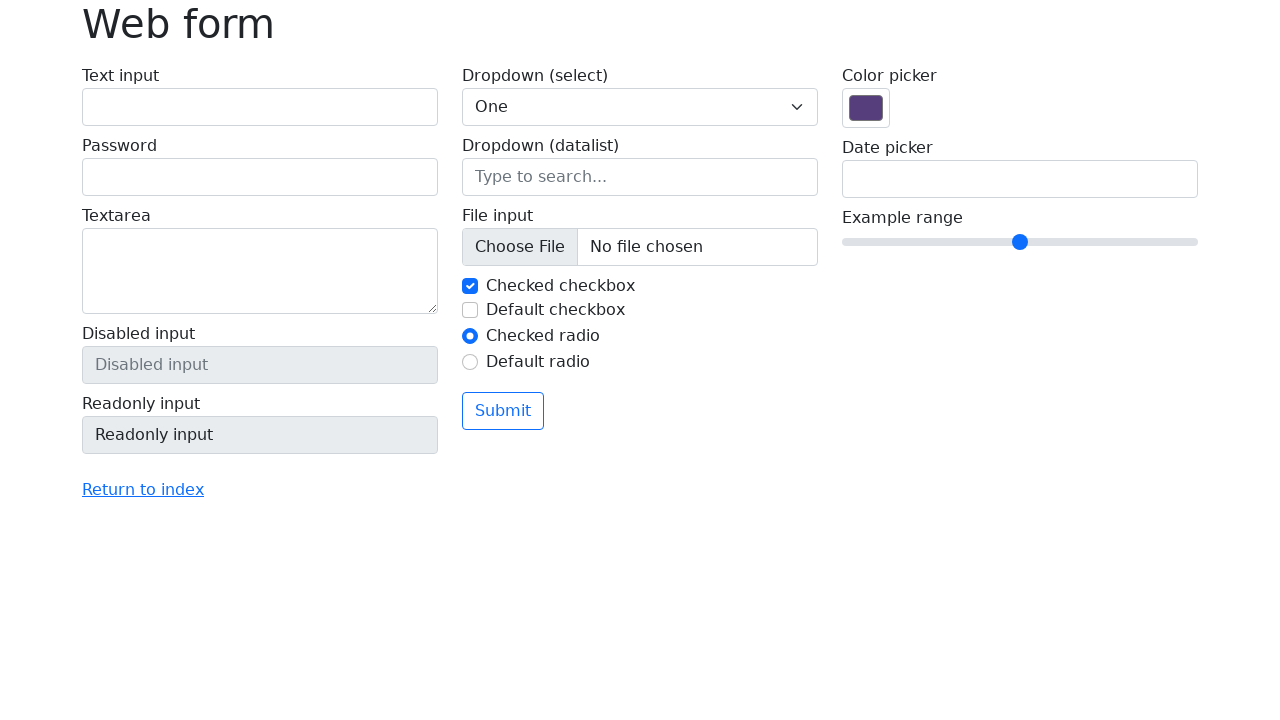

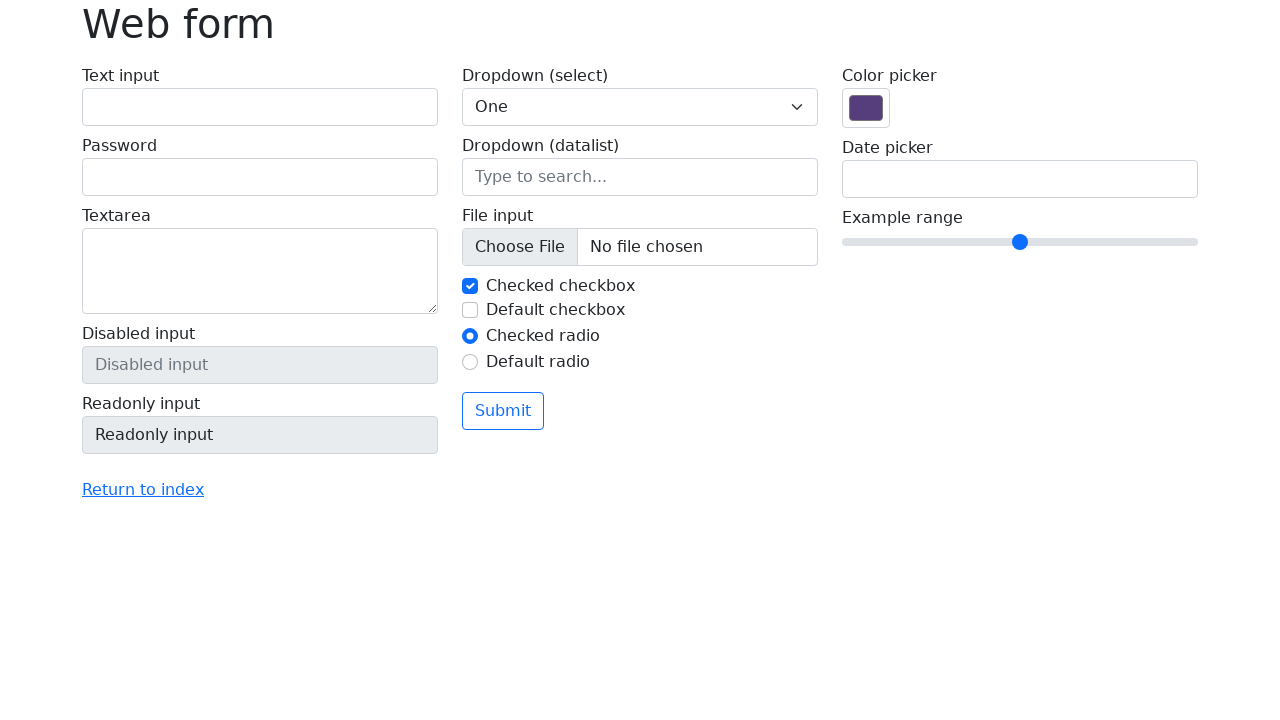